Selects the Female gender radio button

Starting URL: https://demo.automationtesting.in/Register.html

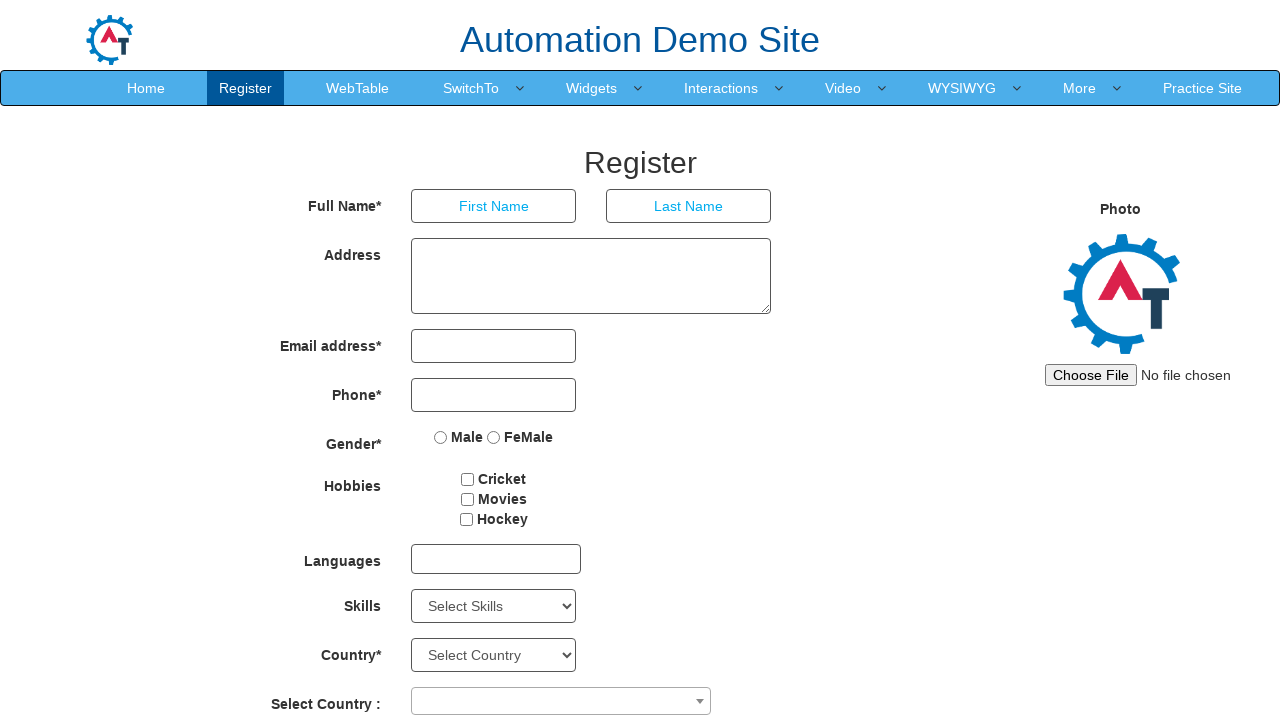

Navigated to registration page
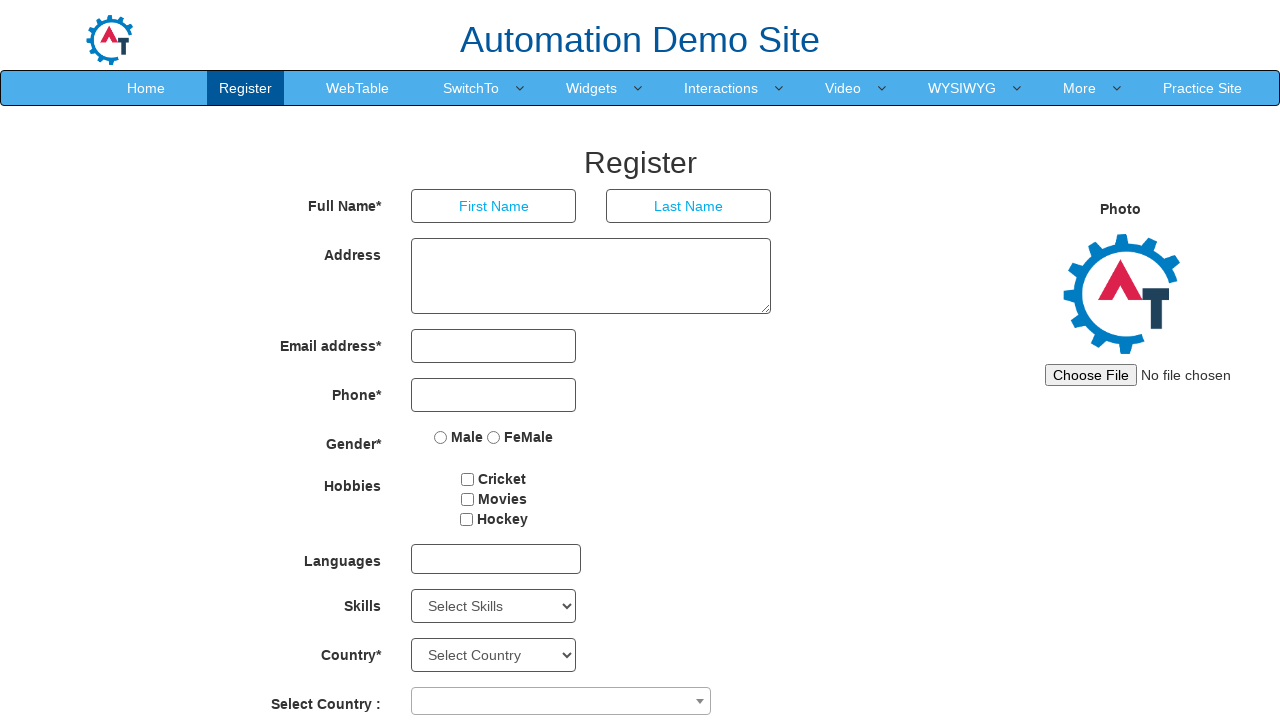

Selected the Female gender radio button at (494, 437) on input[name='radiooptions'][value='FeMale']
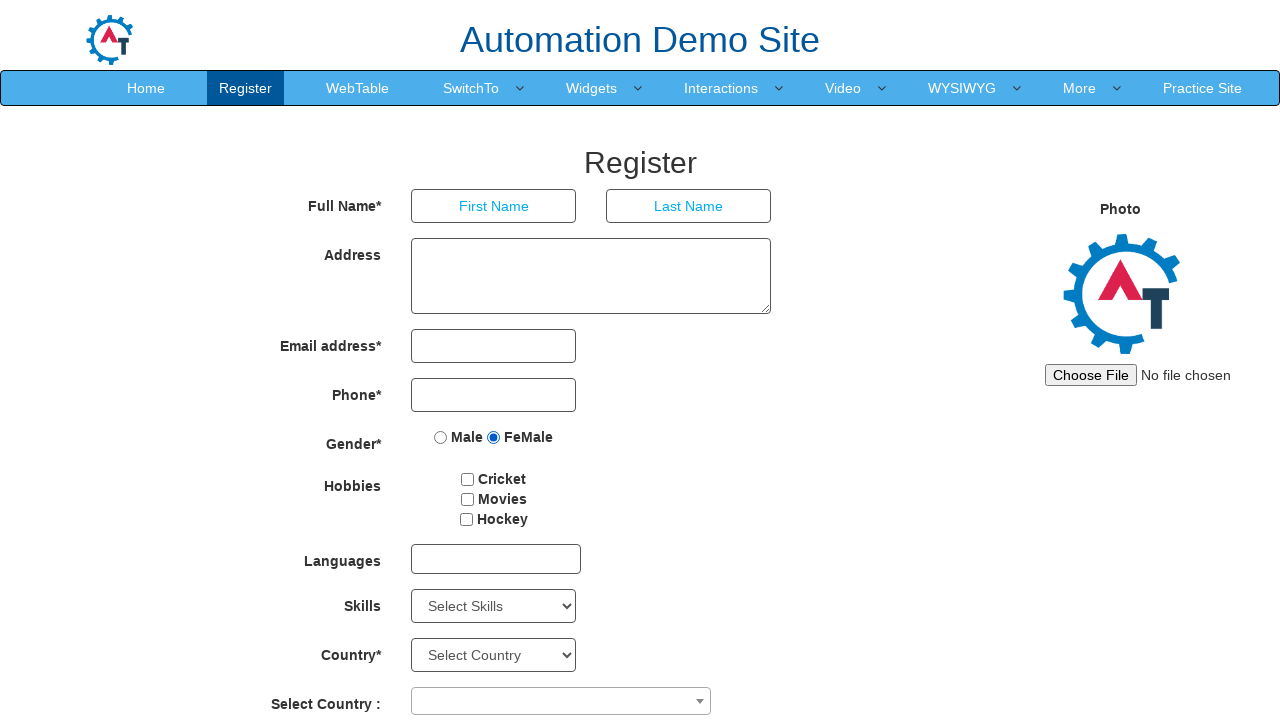

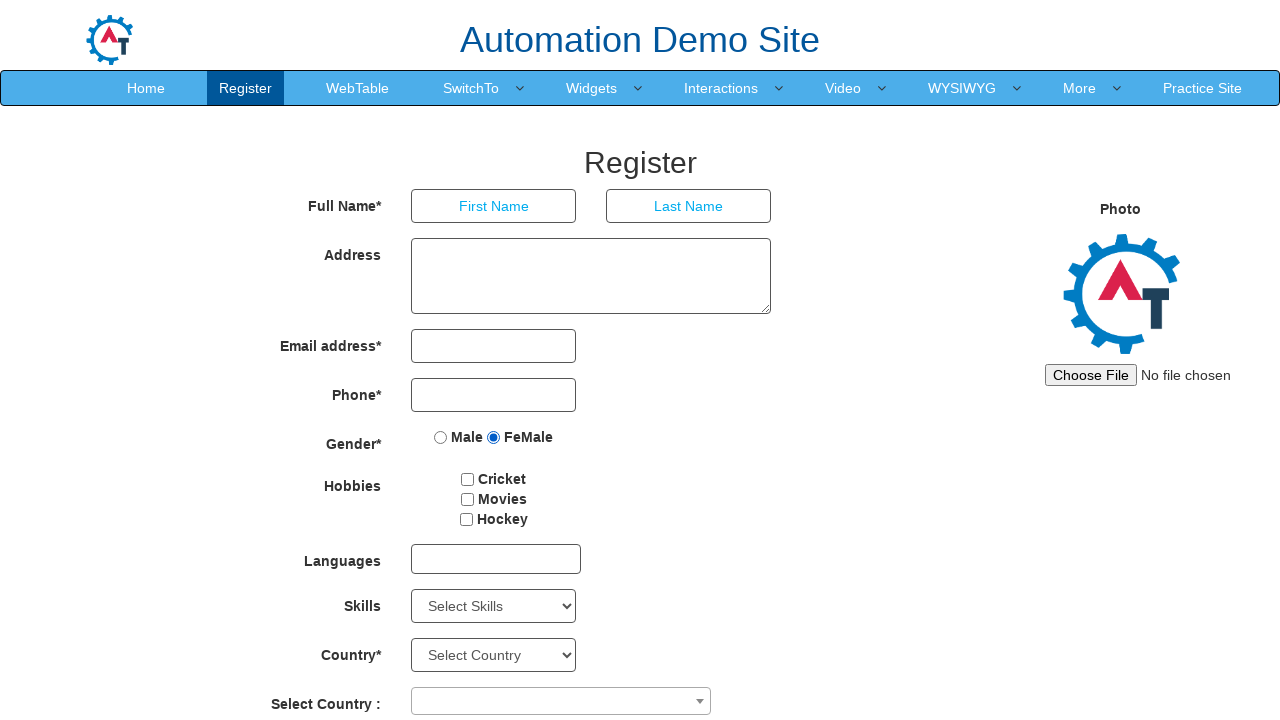